Tests iframe handling by switching to an iframe, verifying text is visible inside it, switching back to parent frame, and clicking on an external link.

Starting URL: https://the-internet.herokuapp.com/iframe

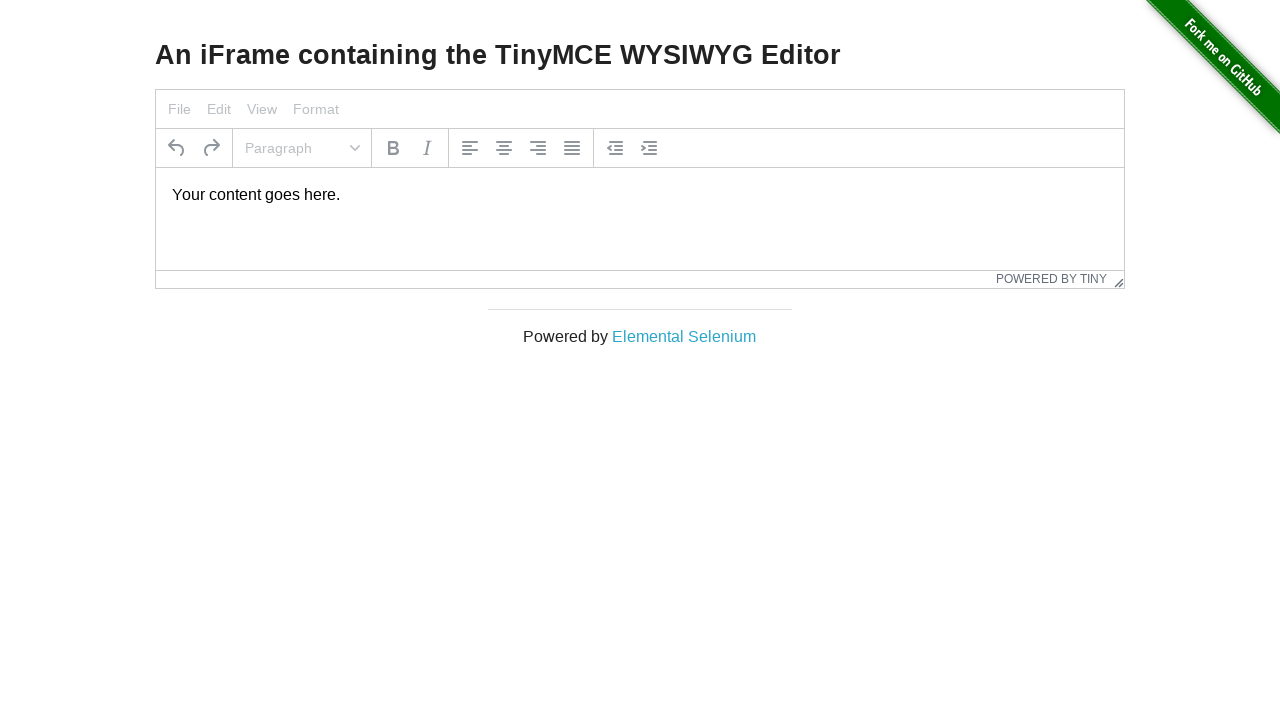

Located iframe with selector #mce_0_ifr
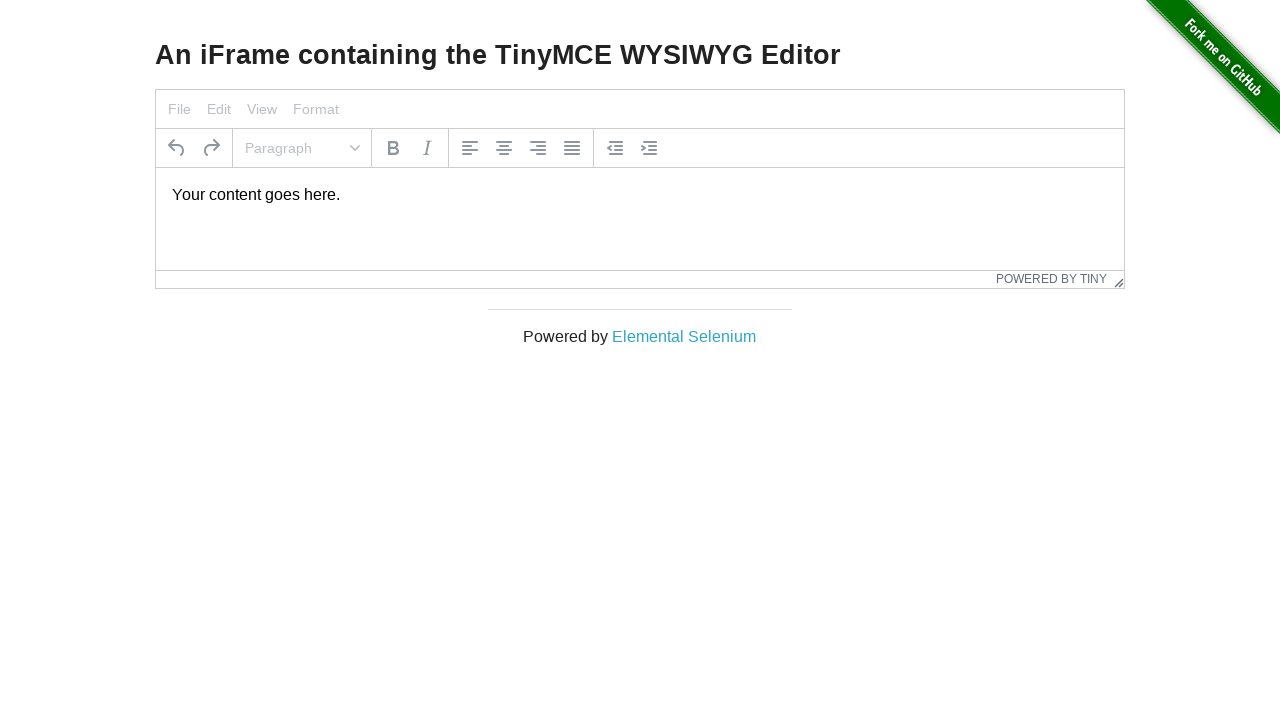

Located paragraph element inside iframe
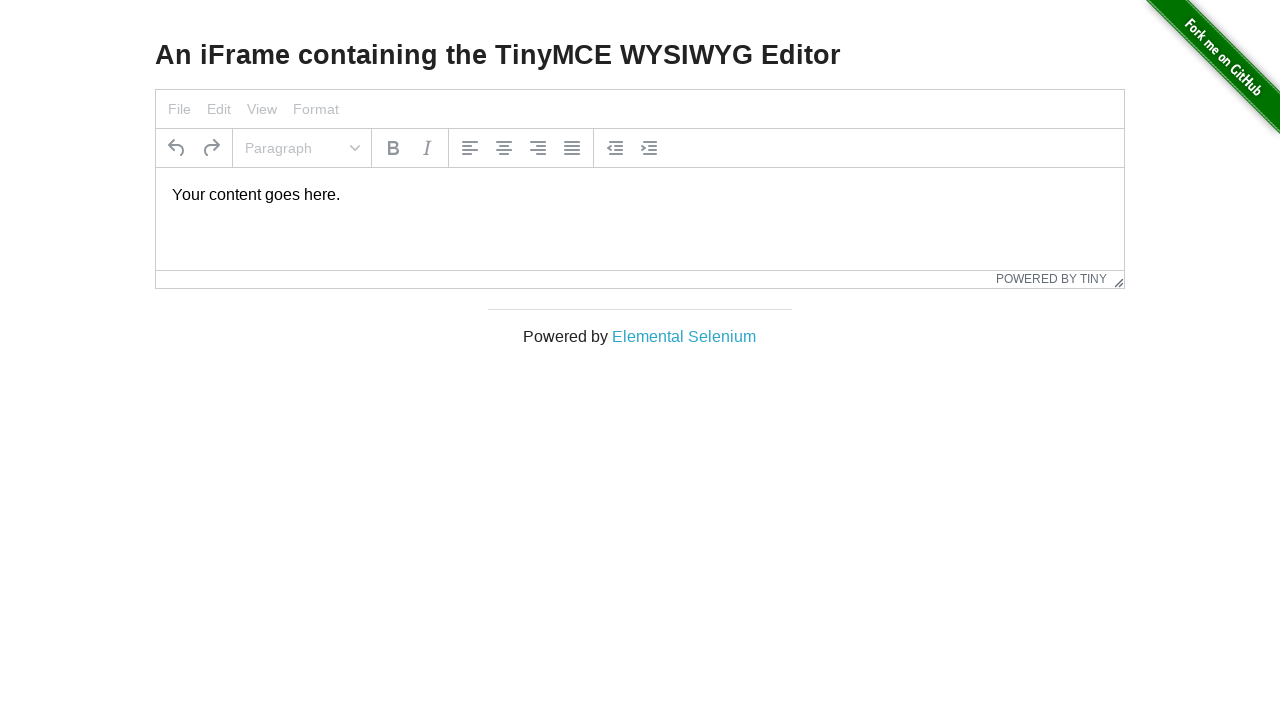

Waited for paragraph text to become visible inside iframe
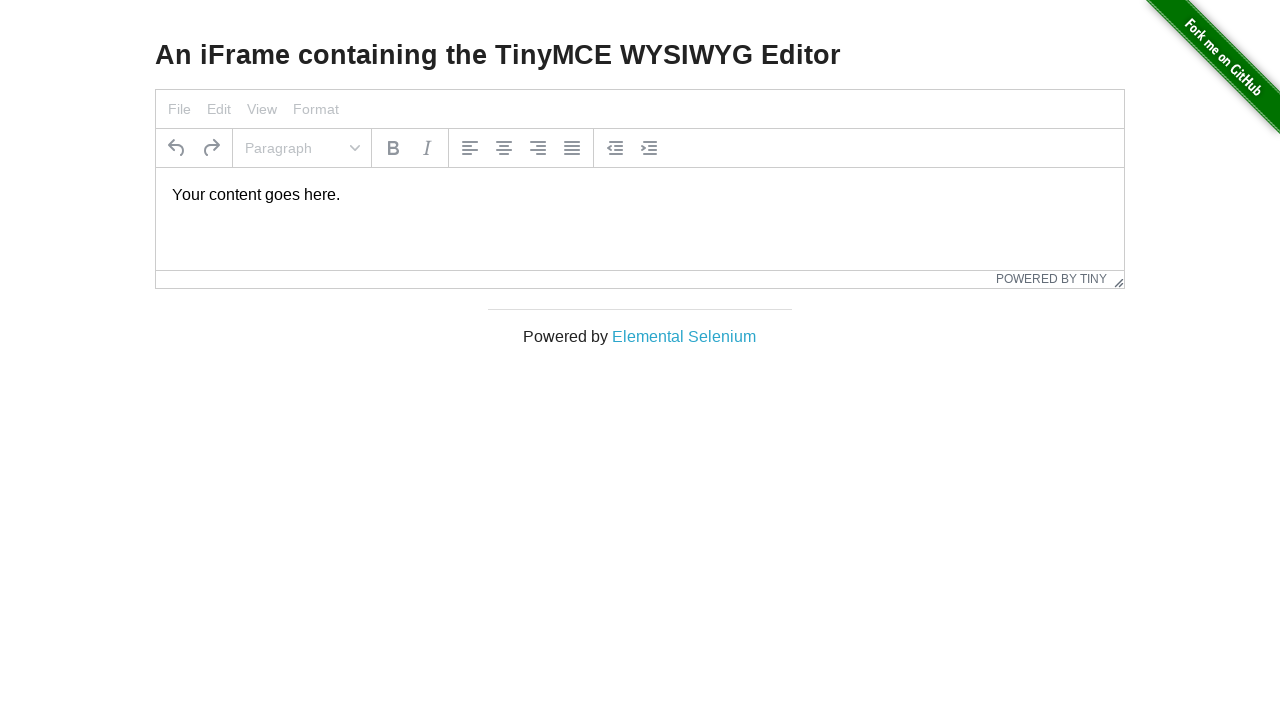

Verified paragraph text is visible inside iframe
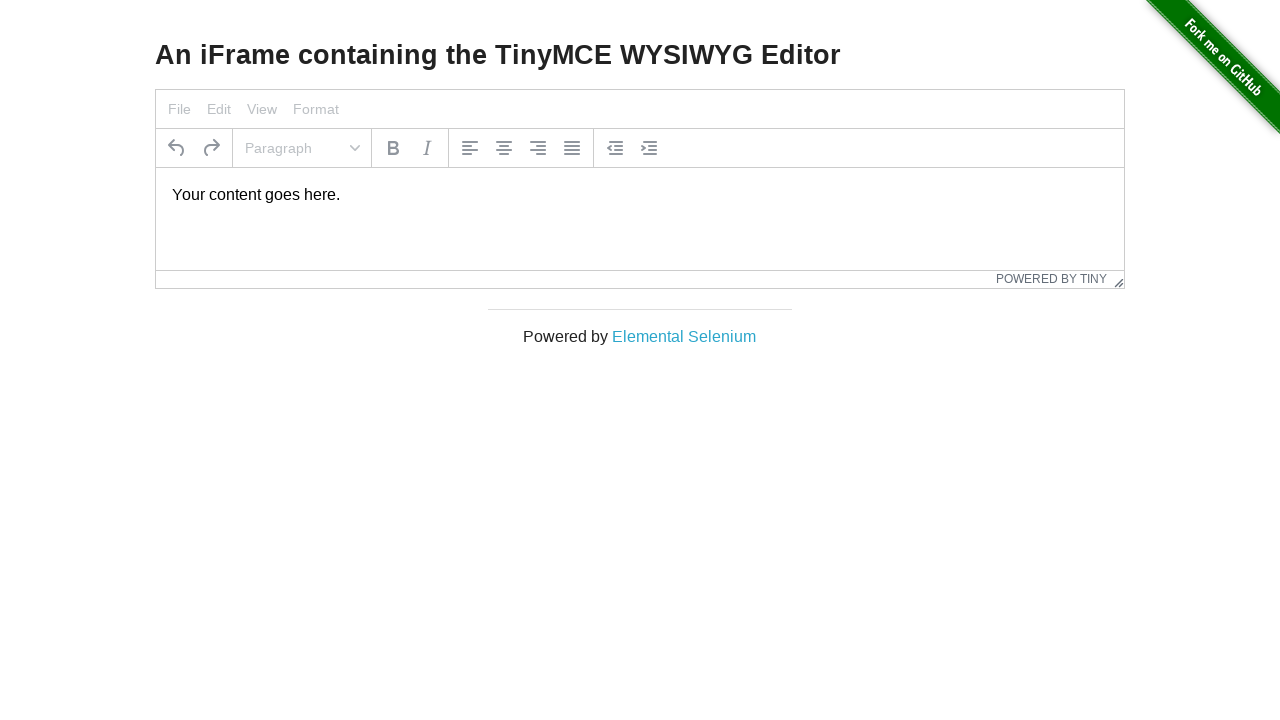

Clicked on 'Elemental Selenium' external link in parent frame at (684, 336) on text=Elemental Selenium
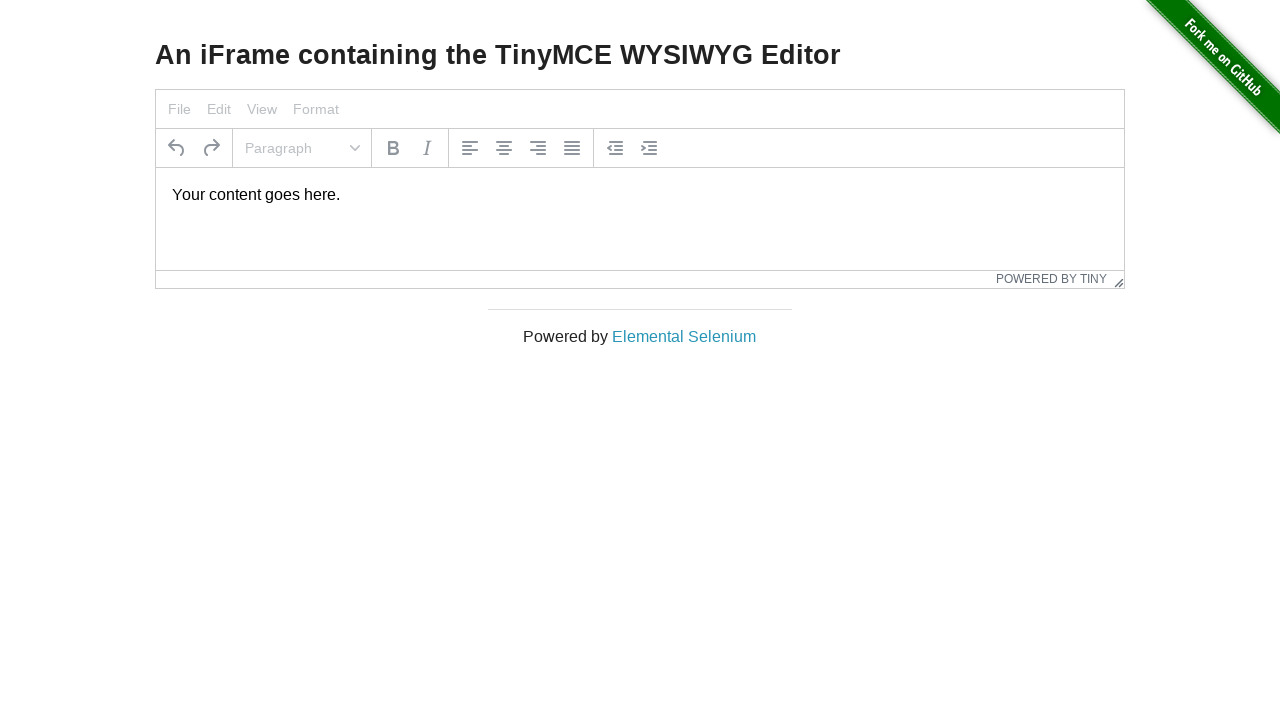

Waited 3 seconds for page navigation to complete
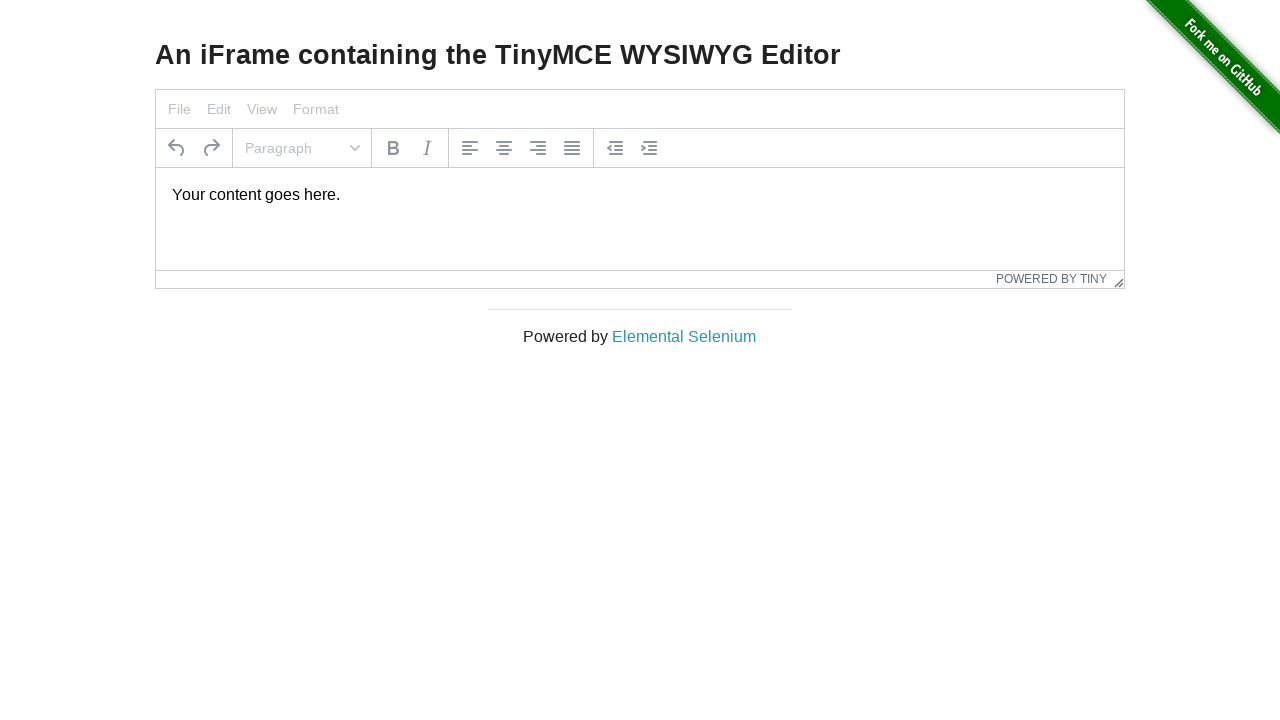

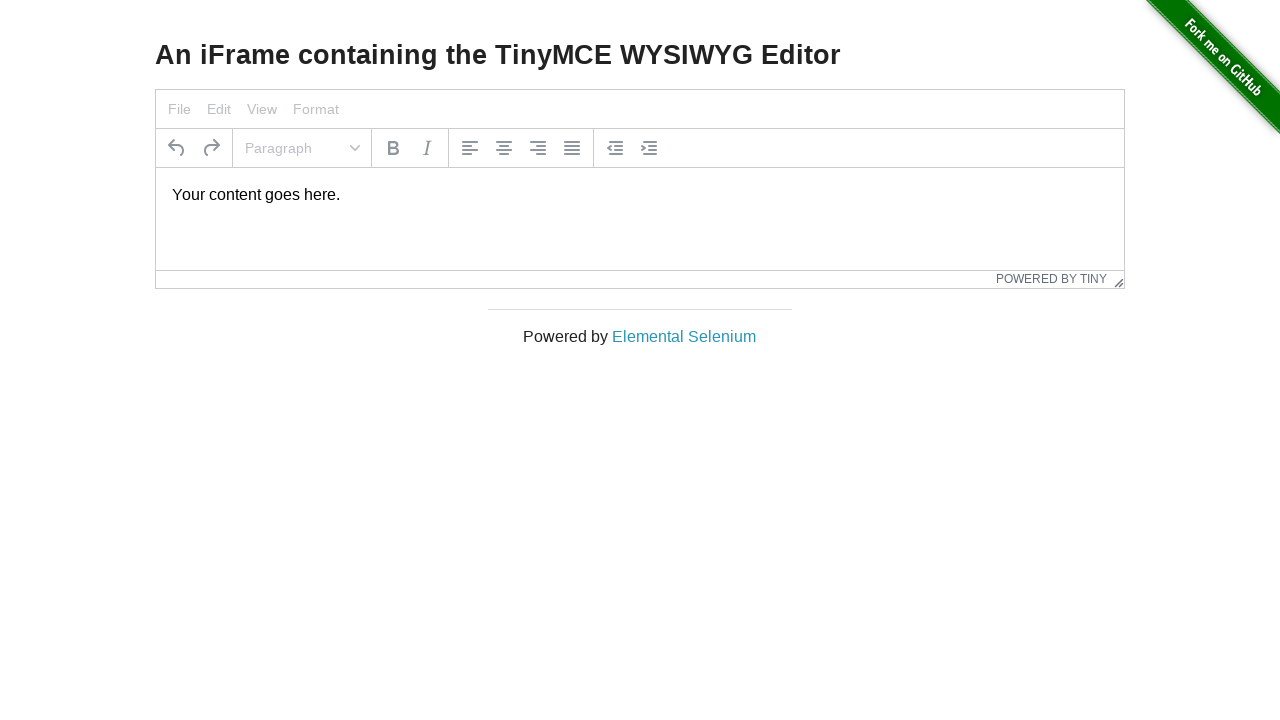